Tests mouse hover functionality by hovering over an element and then performing right-click context menu actions on "Top" and "Reload" links.

Starting URL: https://rahulshettyacademy.com/AutomationPractice/#/

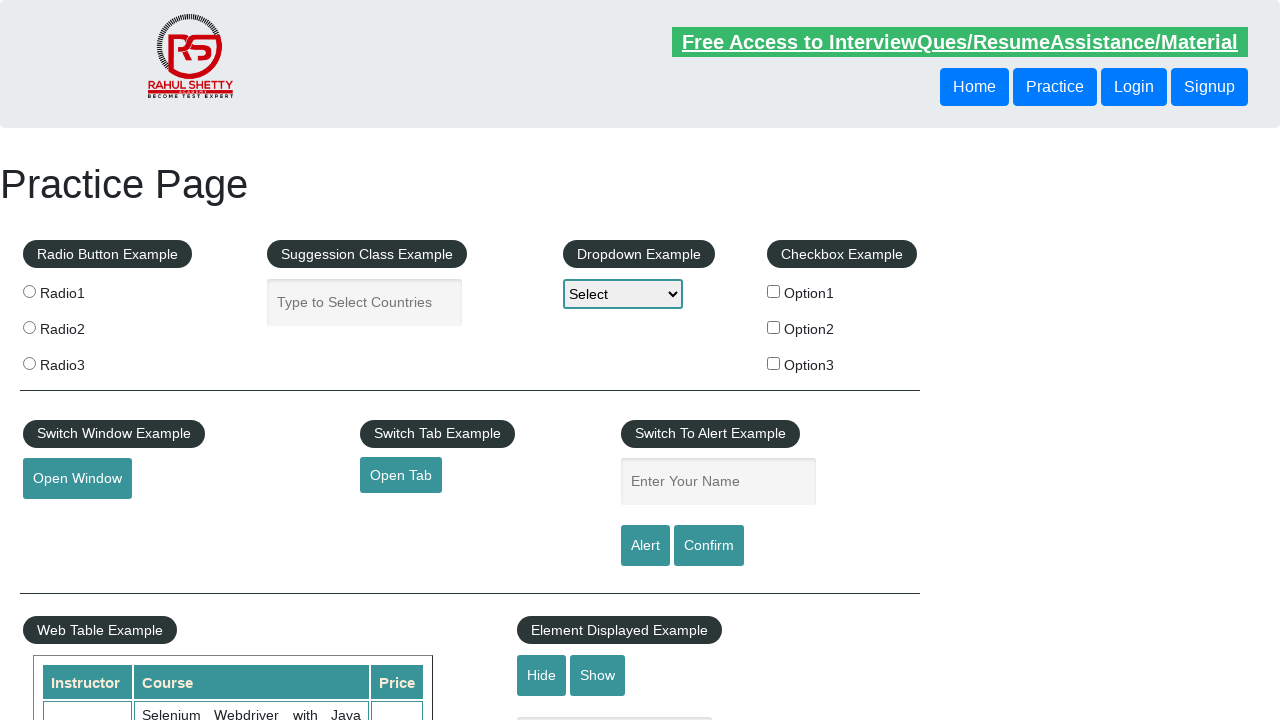

Hovered over mouse hover element to reveal dropdown options at (83, 361) on #mousehover
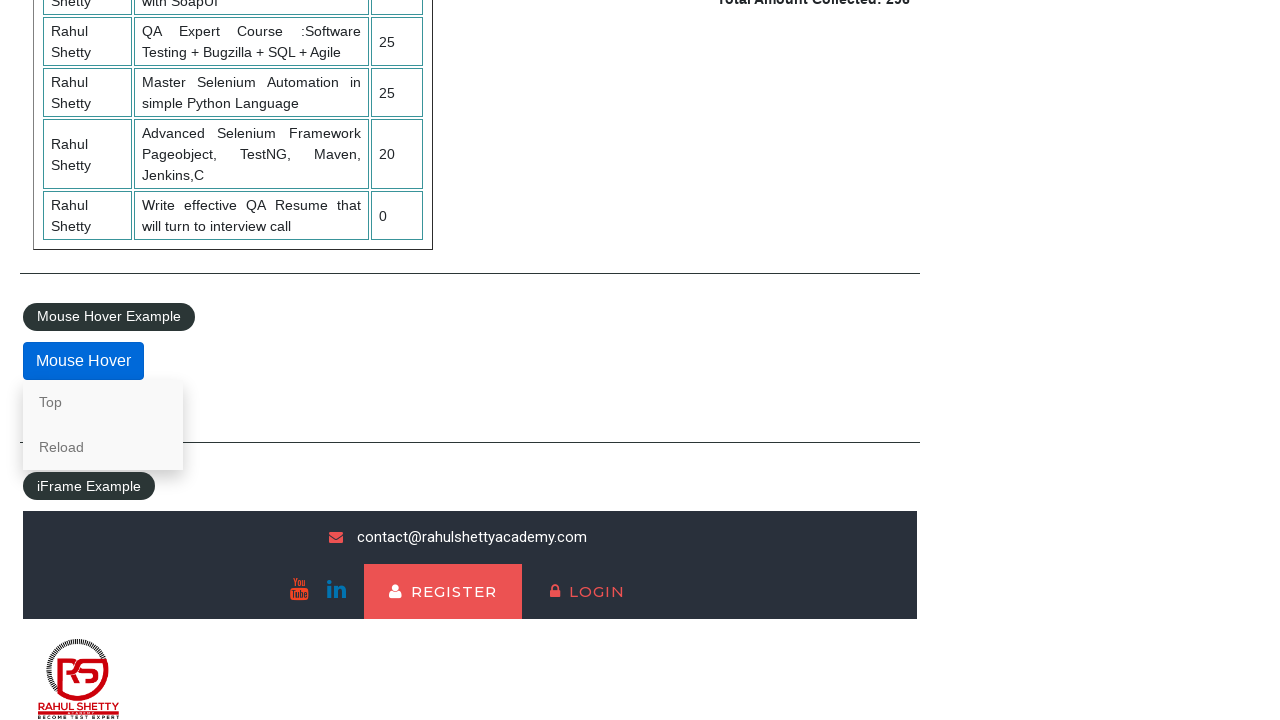

Right-clicked on the 'Top' link to open context menu at (103, 402) on text=Top
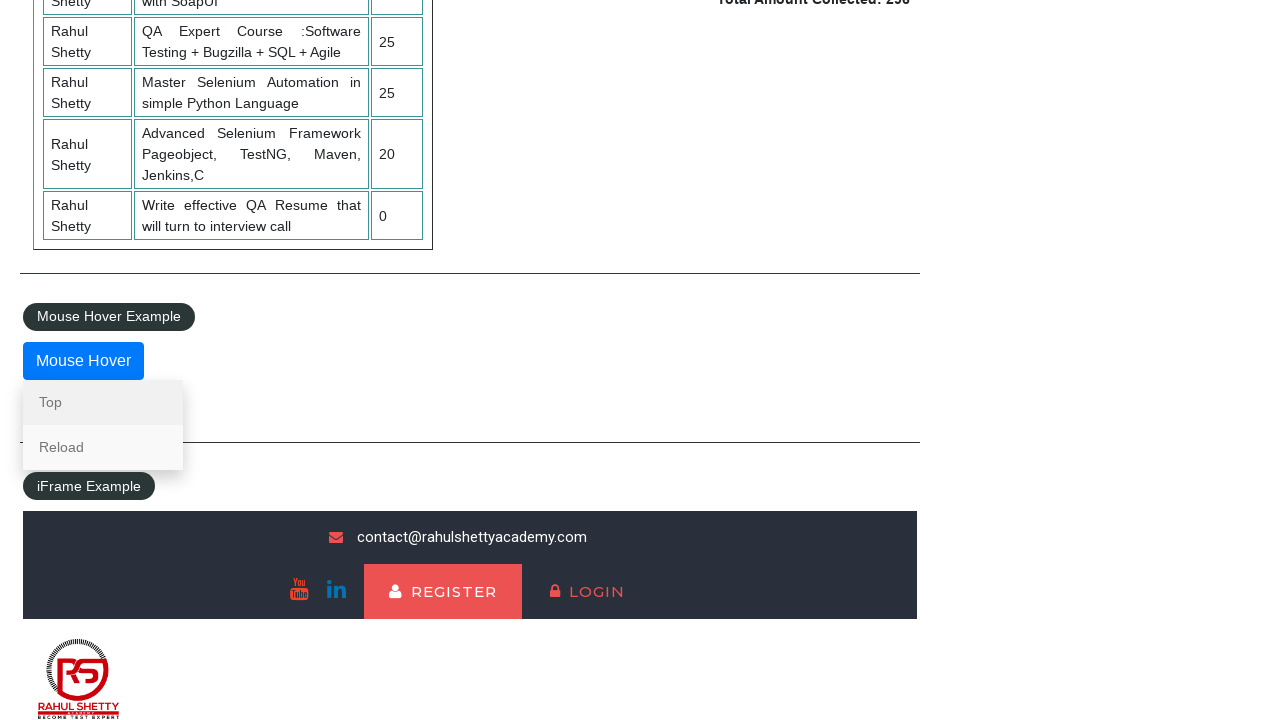

Right-clicked on the 'Reload' link to open context menu at (103, 447) on text=Reload
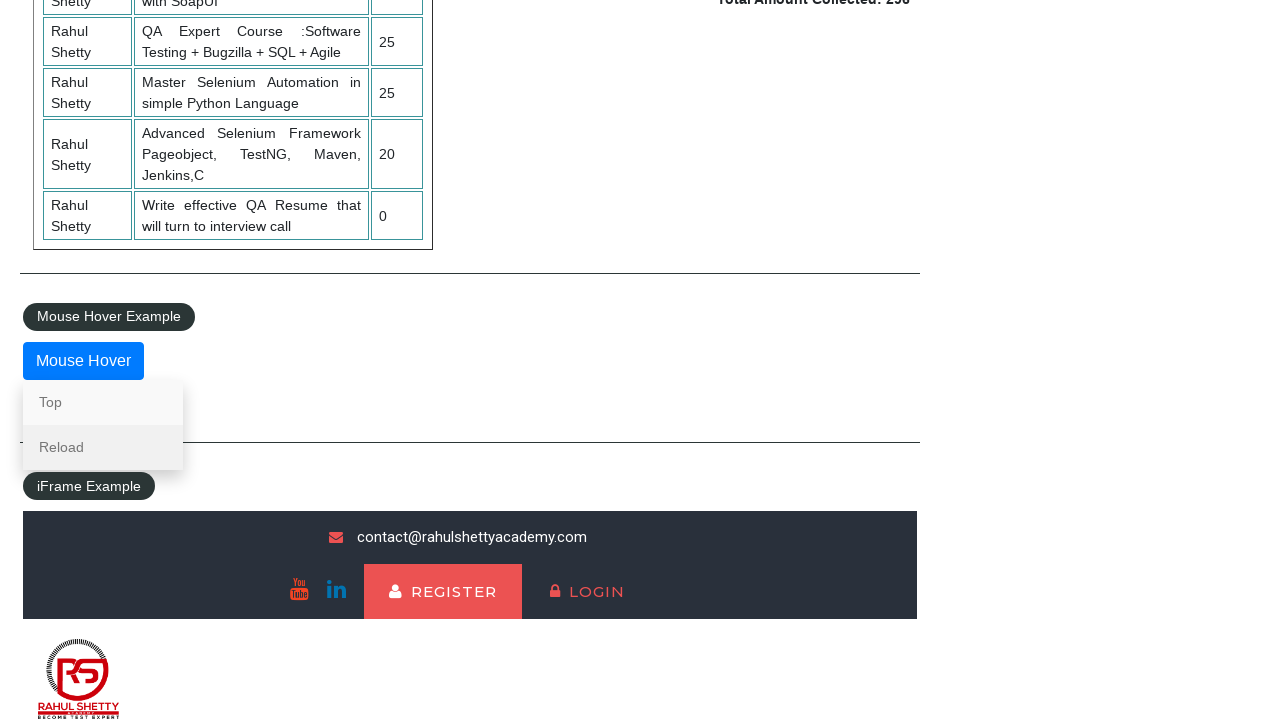

Left-clicked on Reload link after context menu dismissed at (103, 447) on text=Reload
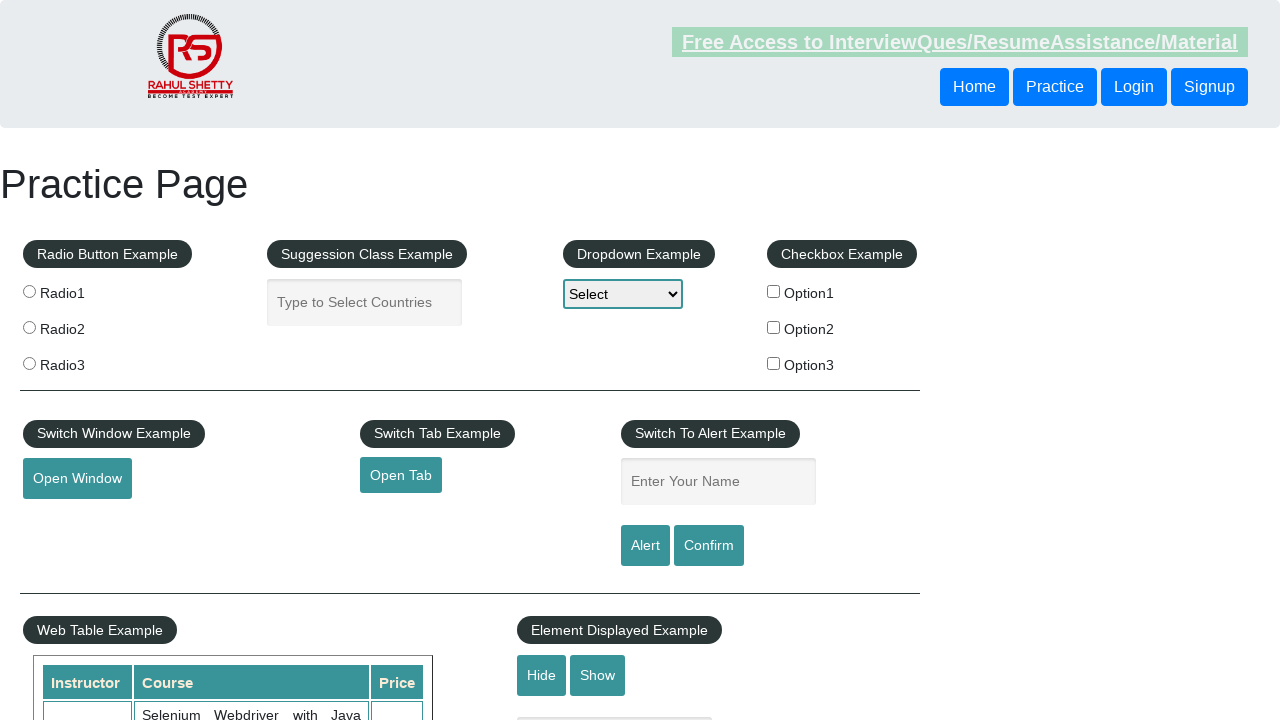

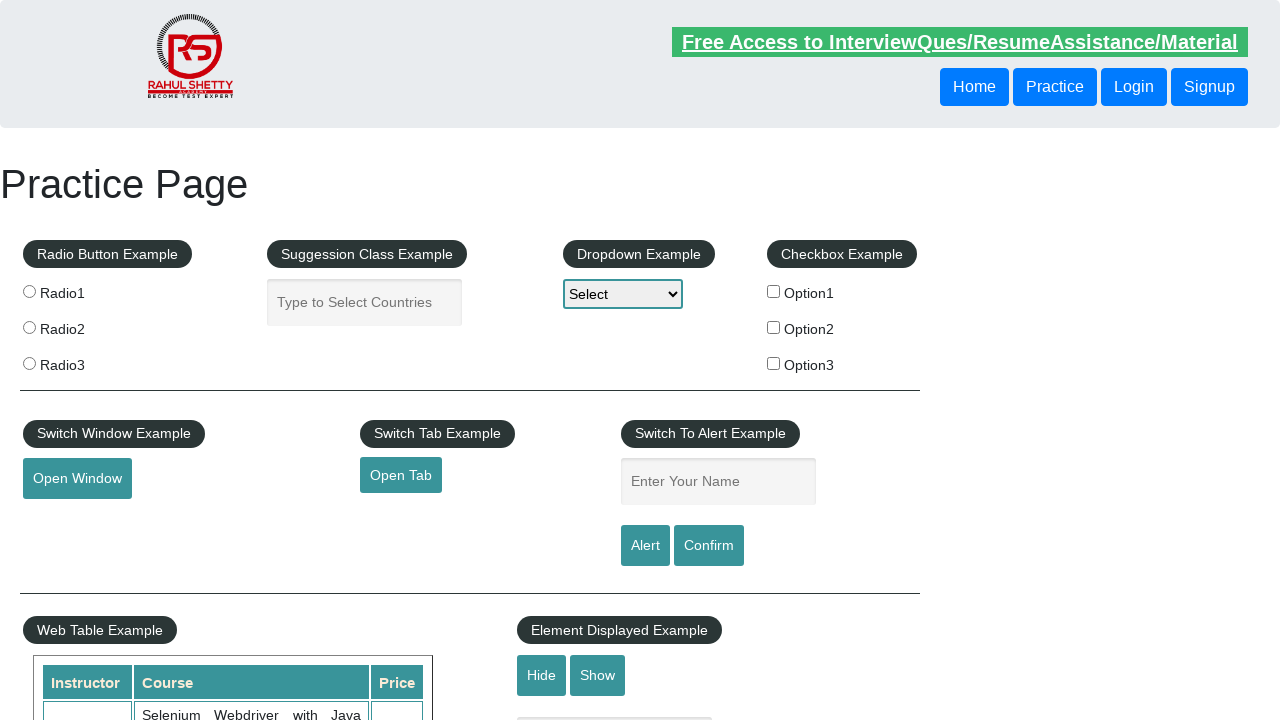